Tests dropdown selection functionality using different methods - selecting by visible text, value attribute, and index, then verifying selections

Starting URL: https://the-internet.herokuapp.com/dropdown

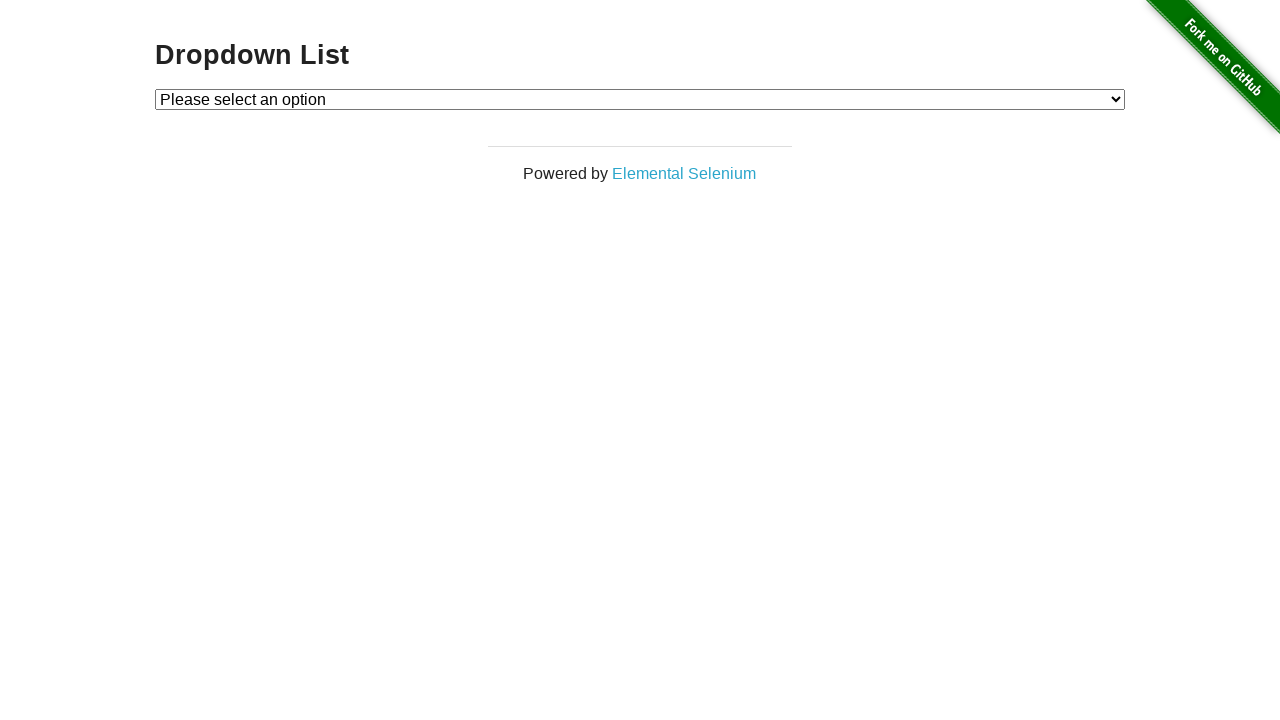

Located dropdown element with id='dropdown'
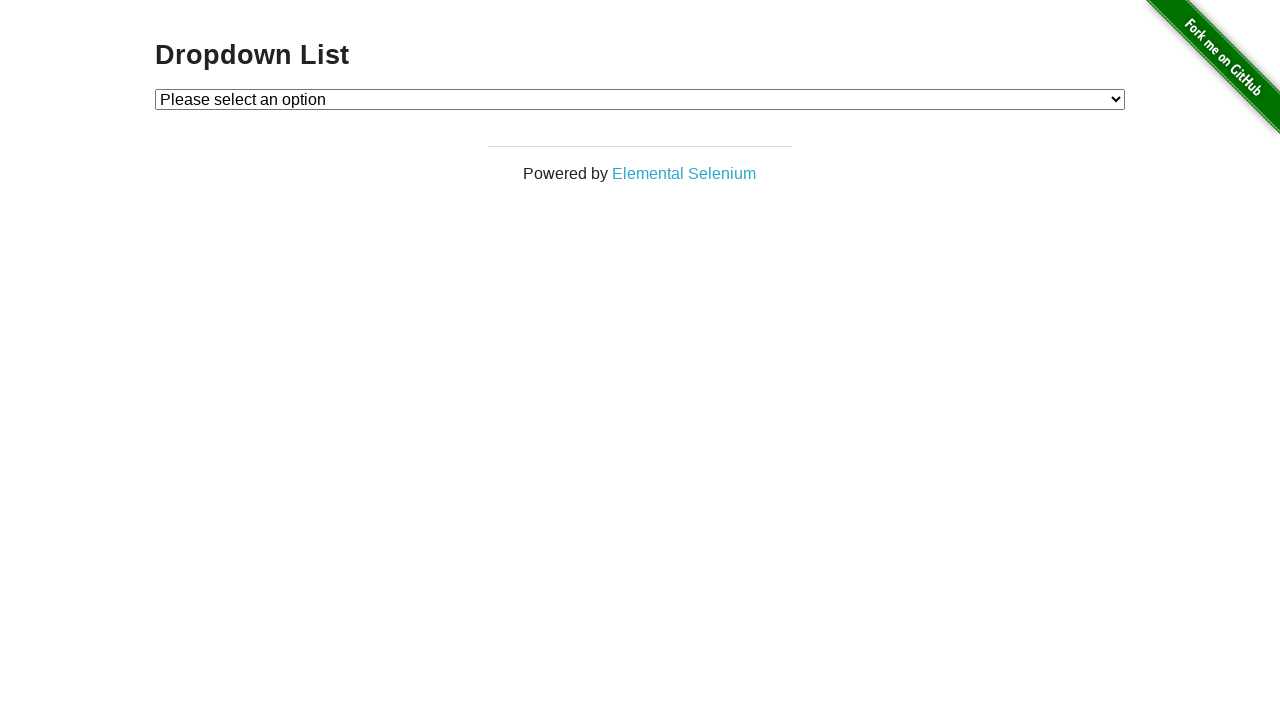

Selected 'Option 2' by visible text label on #dropdown
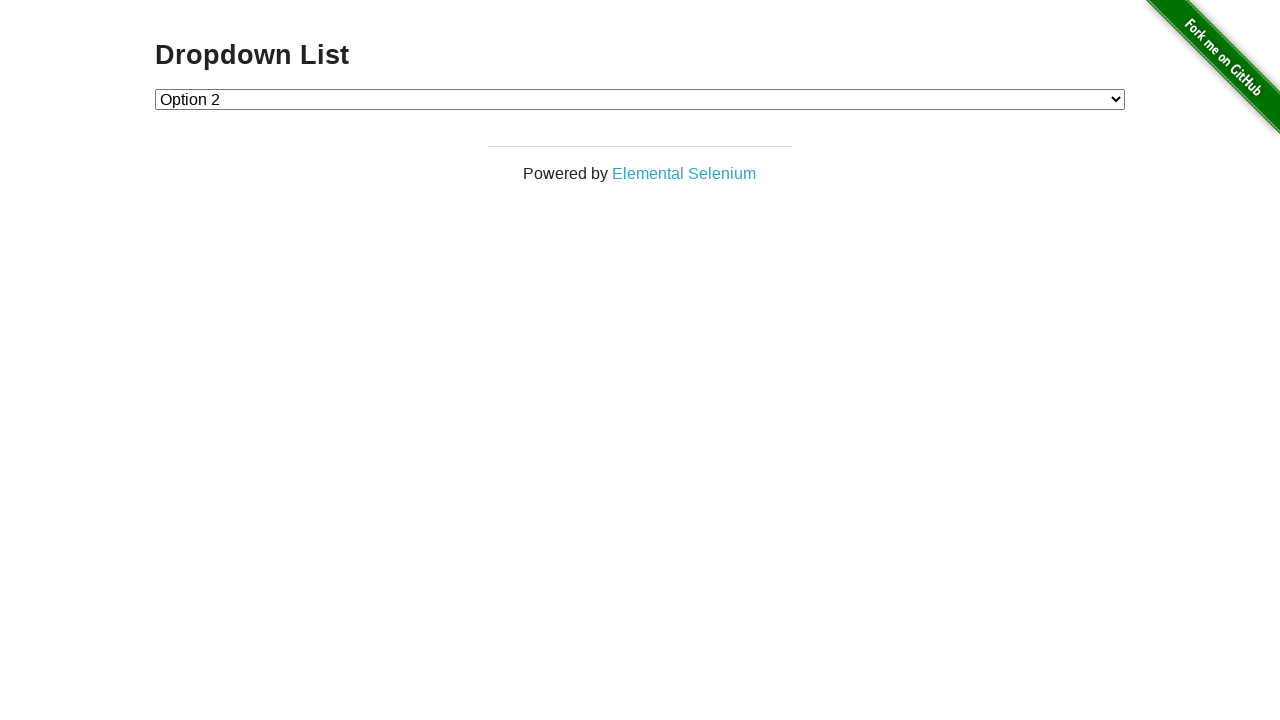

Retrieved selected option text: 'Option 2'
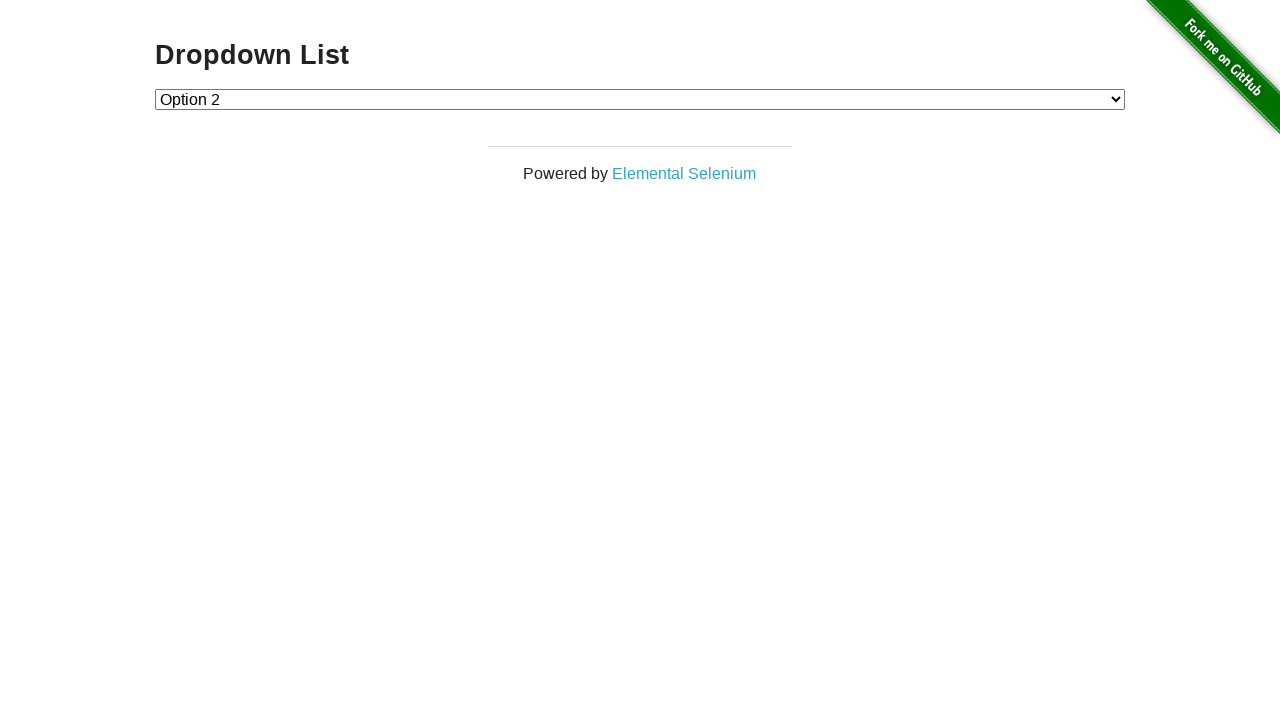

Verified selection matches 'Option 2'
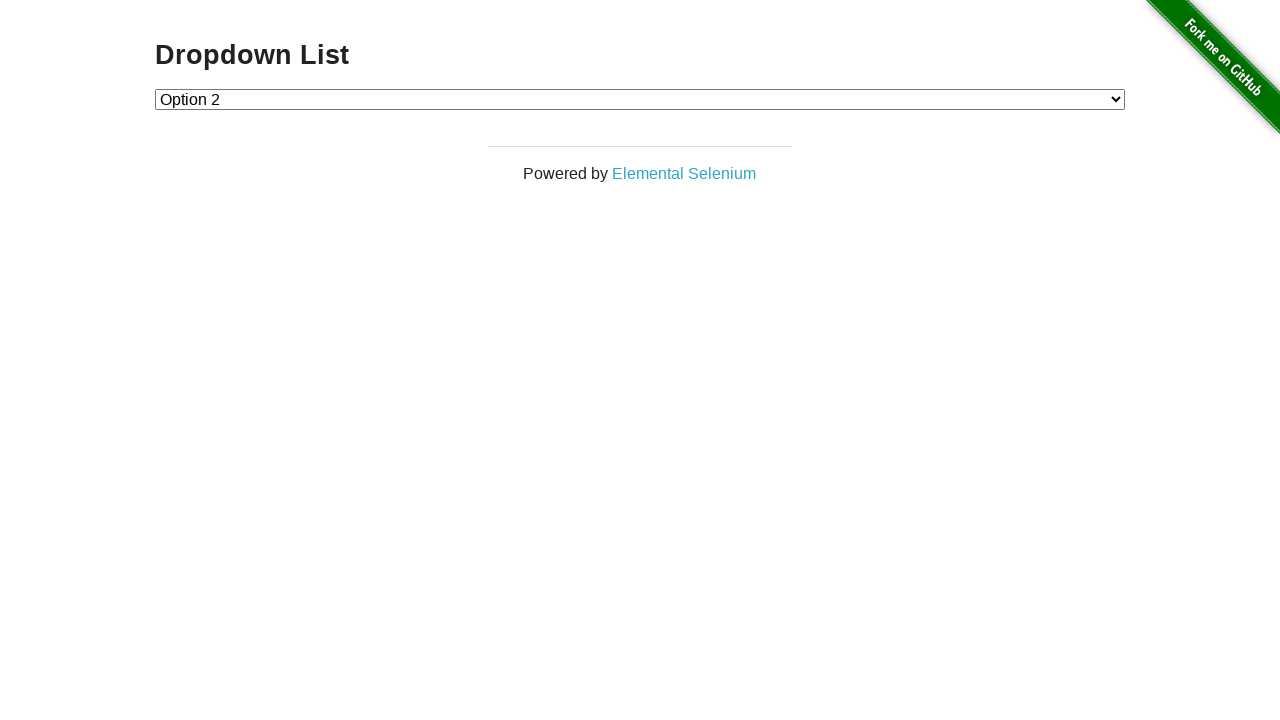

Selected option with value='1' on #dropdown
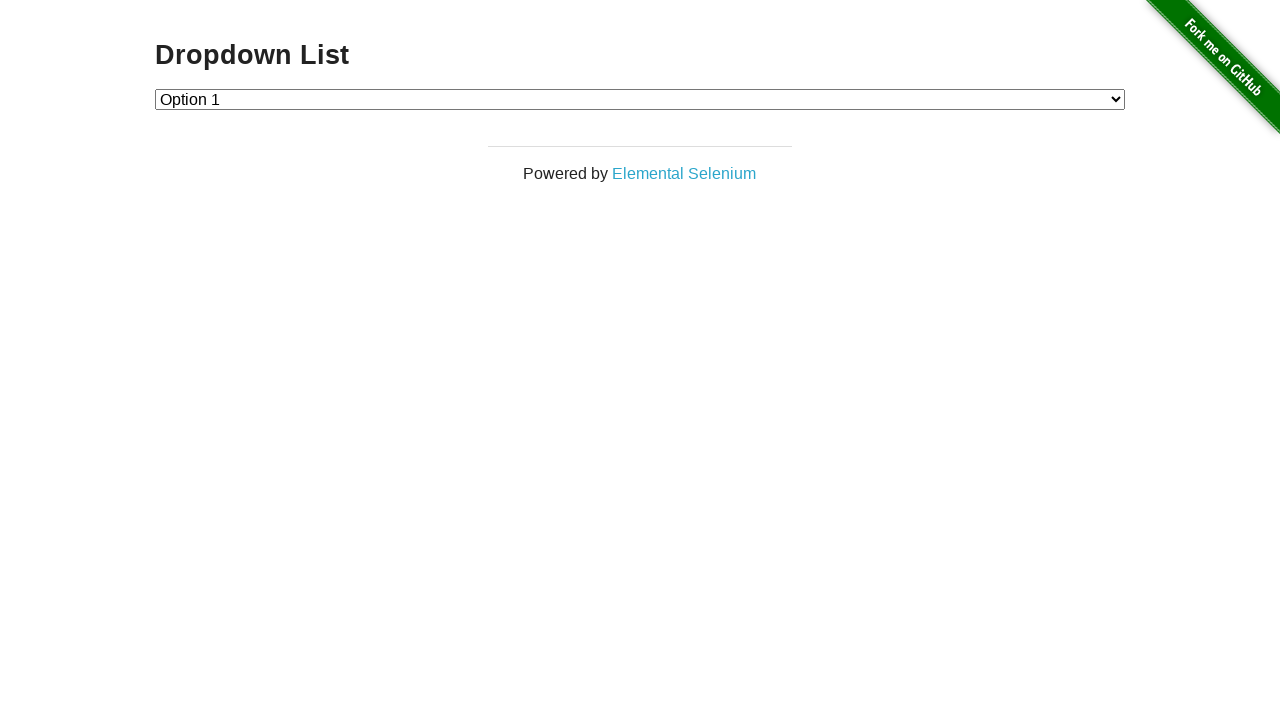

Retrieved selected option text: 'Option 1'
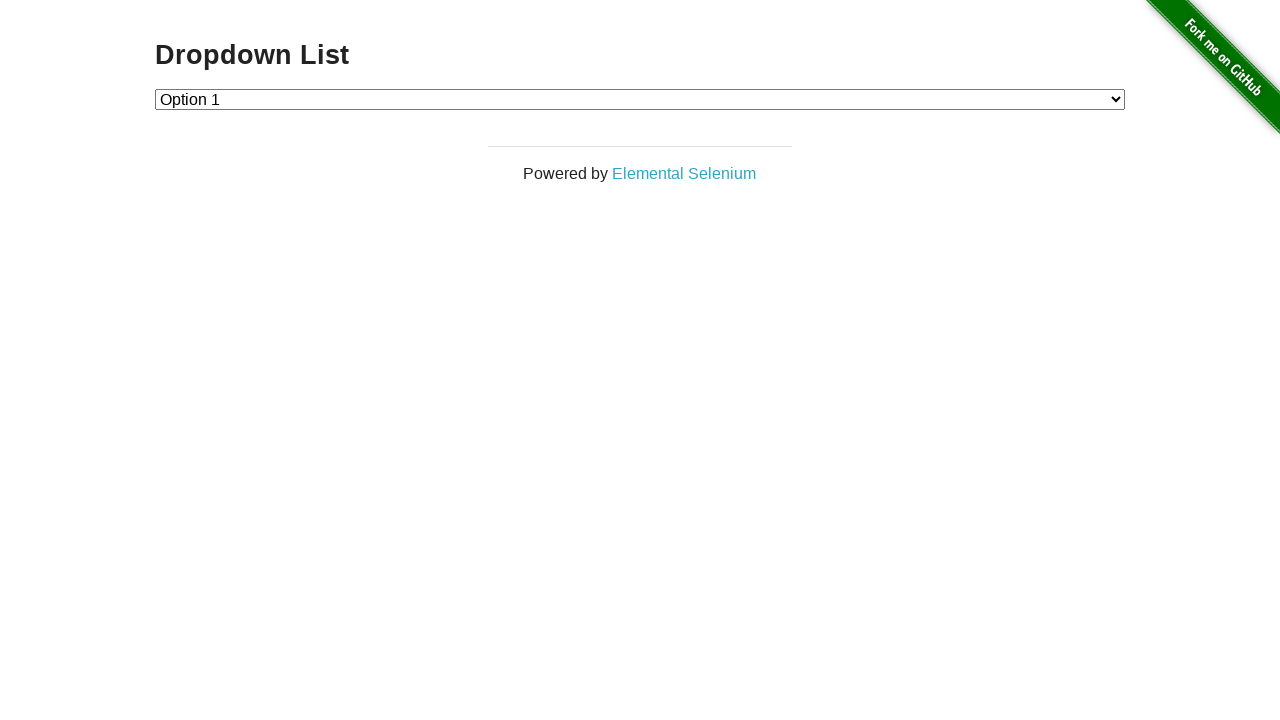

Verified selection matches 'Option 1'
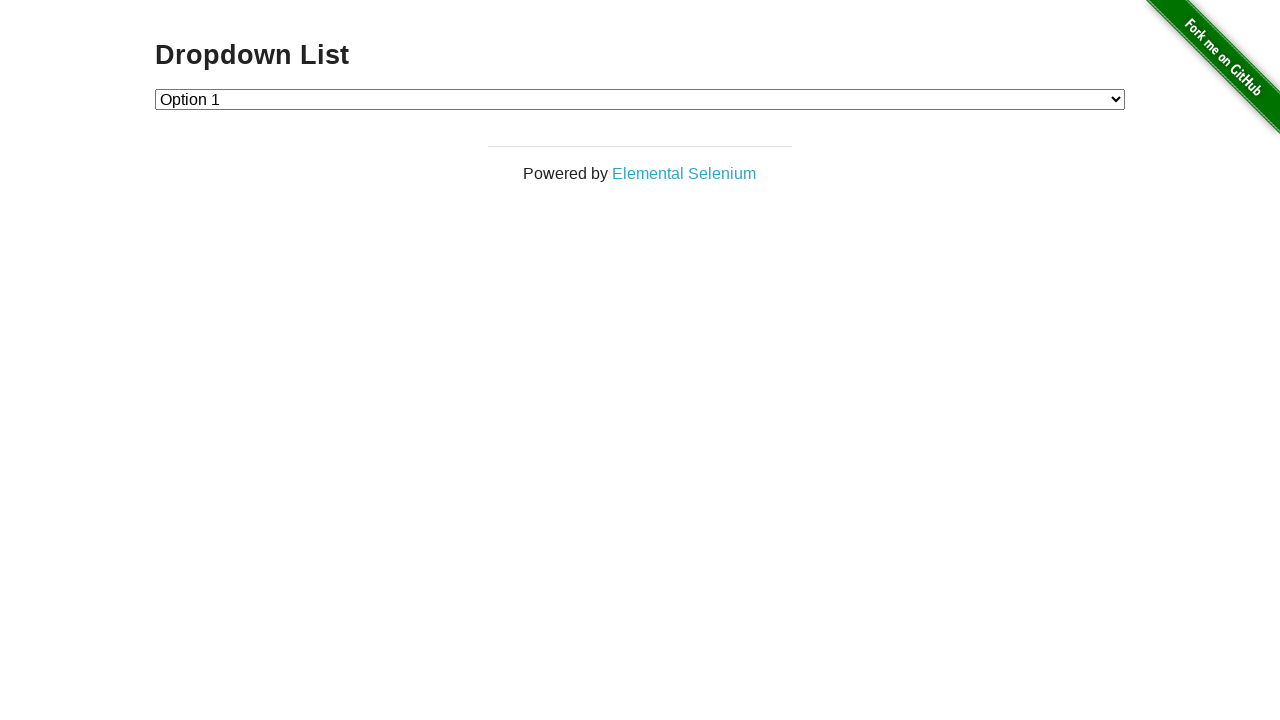

Selected option at index 2 on #dropdown
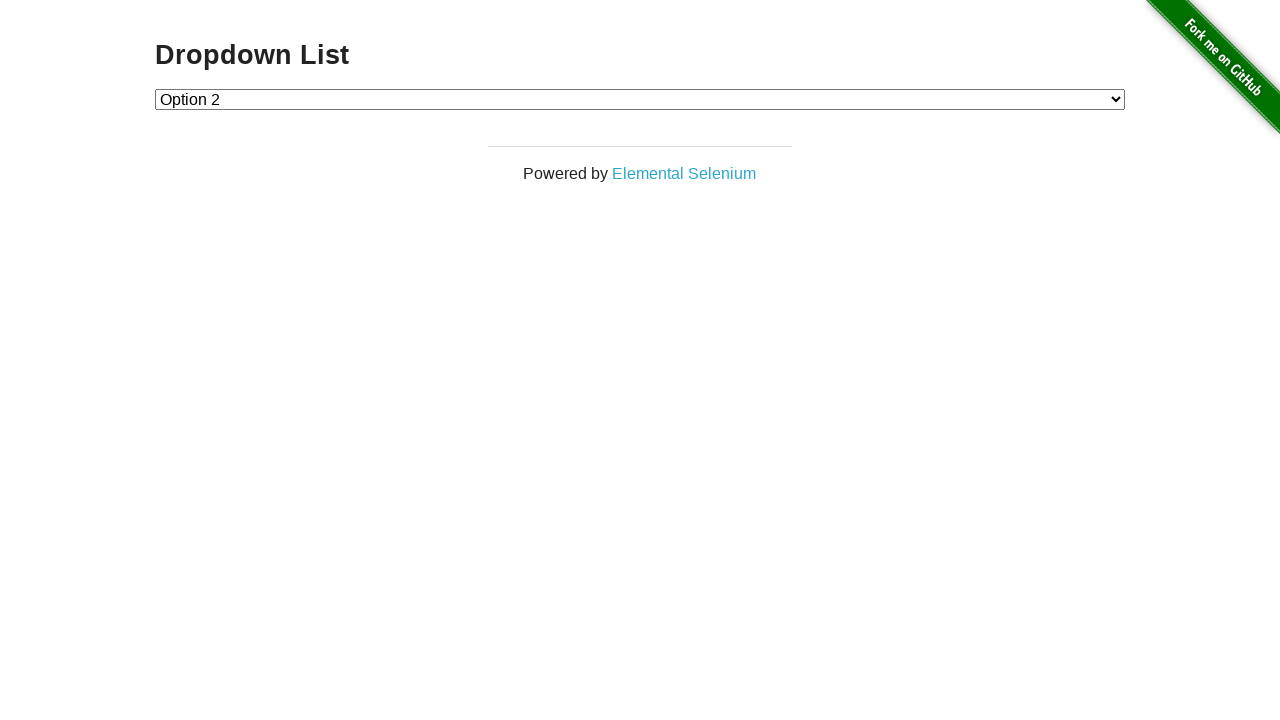

Retrieved selected option text: 'Option 2'
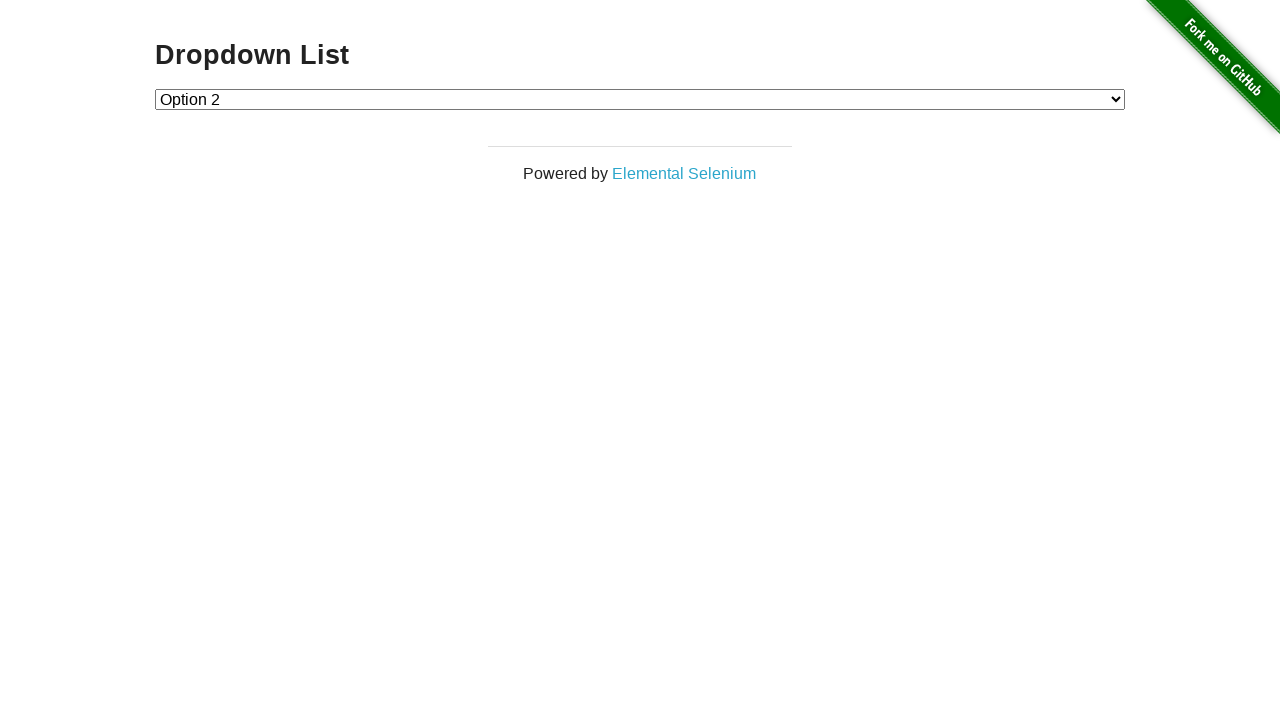

Verified selection matches 'Option 2'
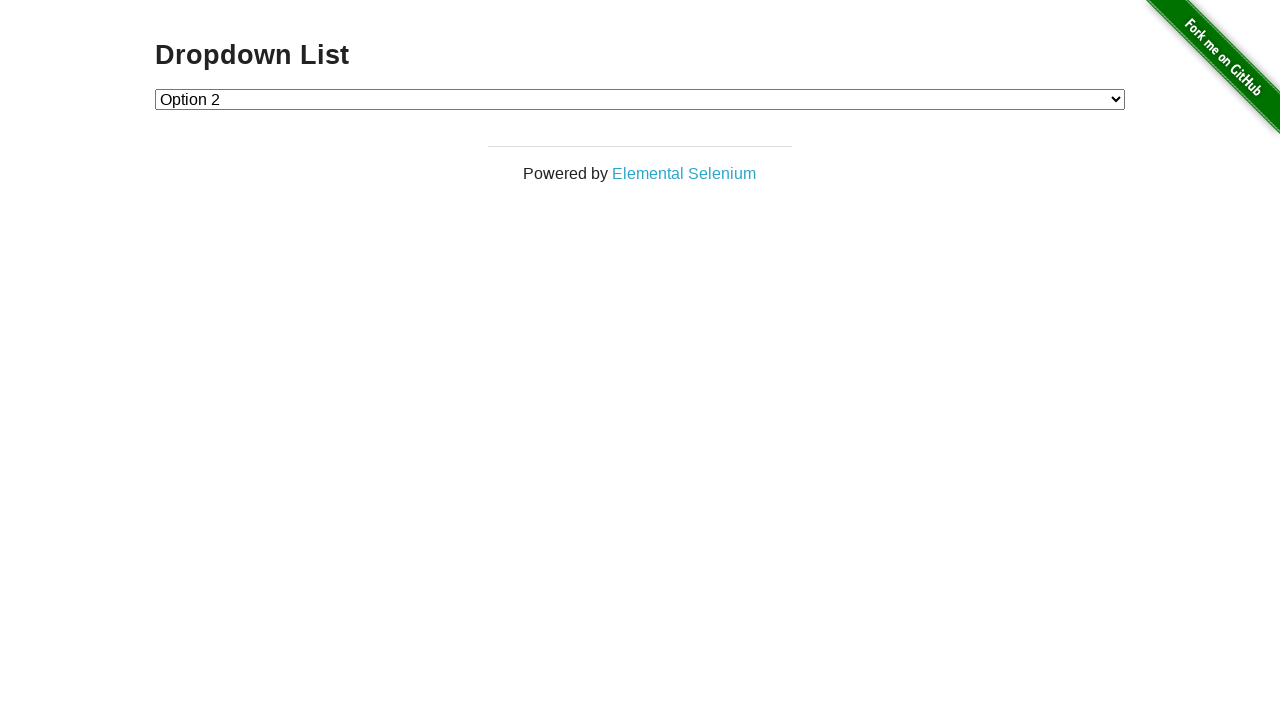

Retrieved all dropdown options: ['Please select an option', 'Option 1', 'Option 2']
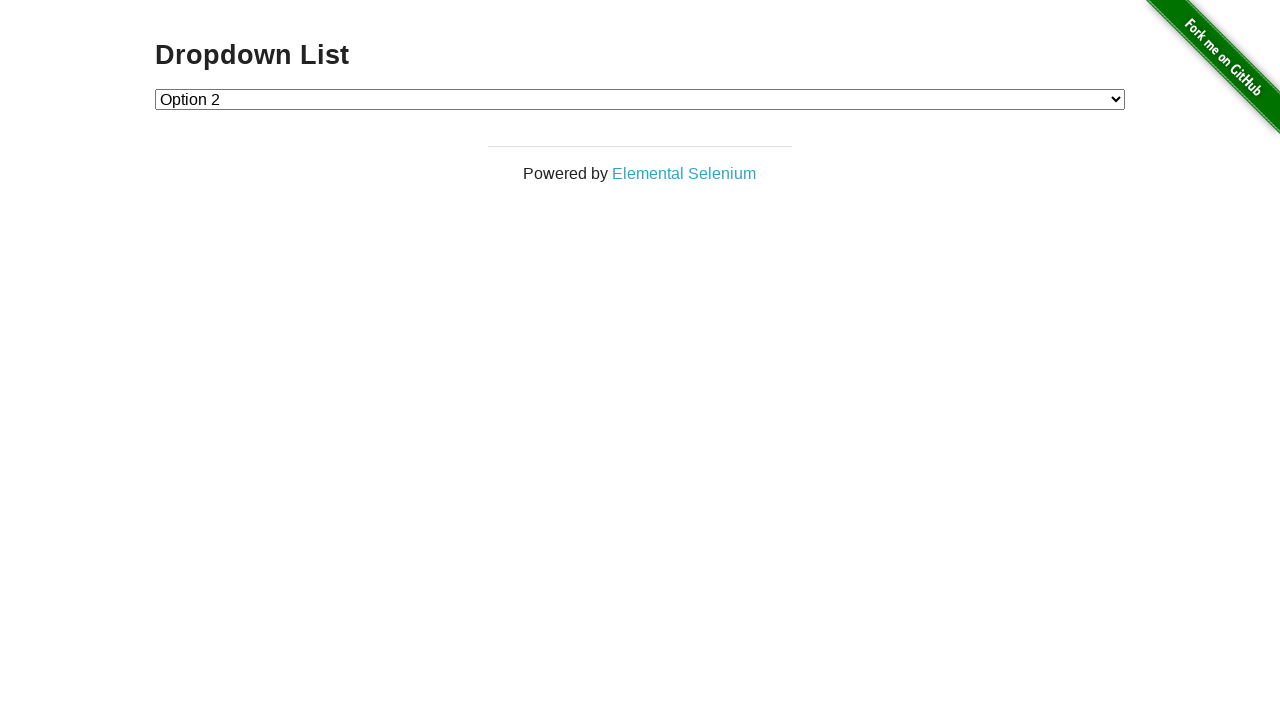

Retrieved first selected option: 'Option 2'
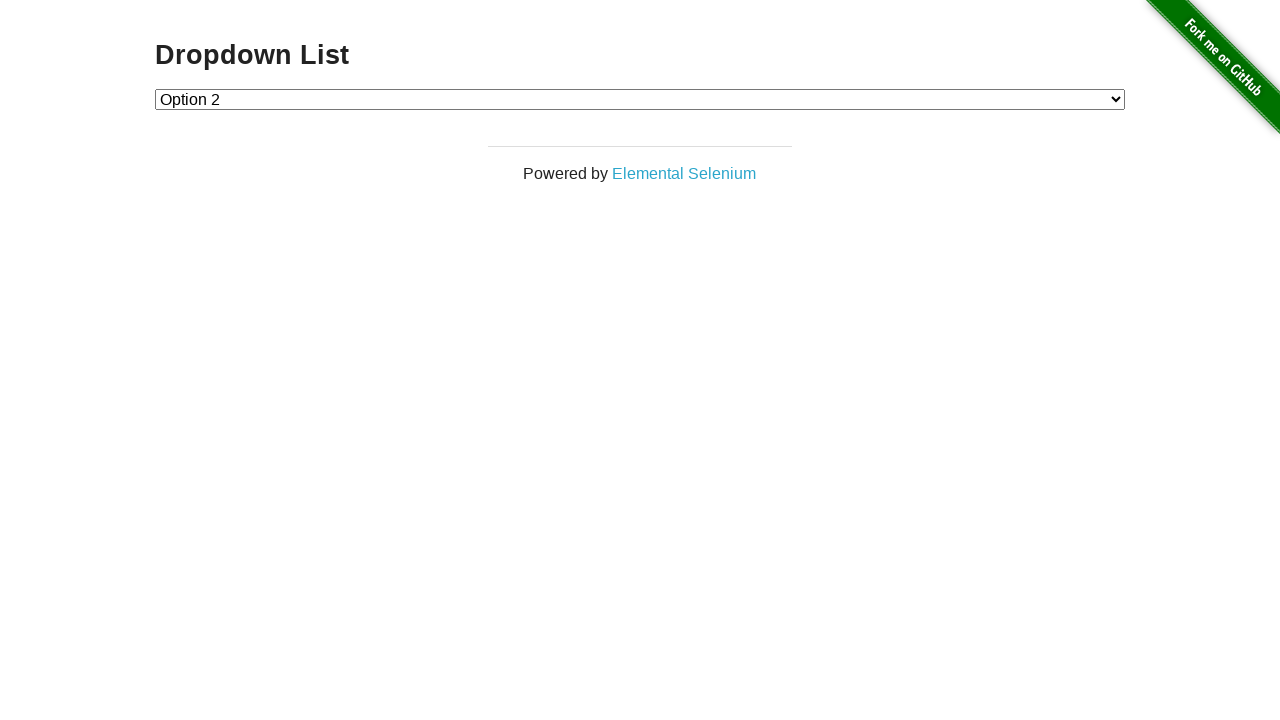

Verified first selected option matches 'Option 2'
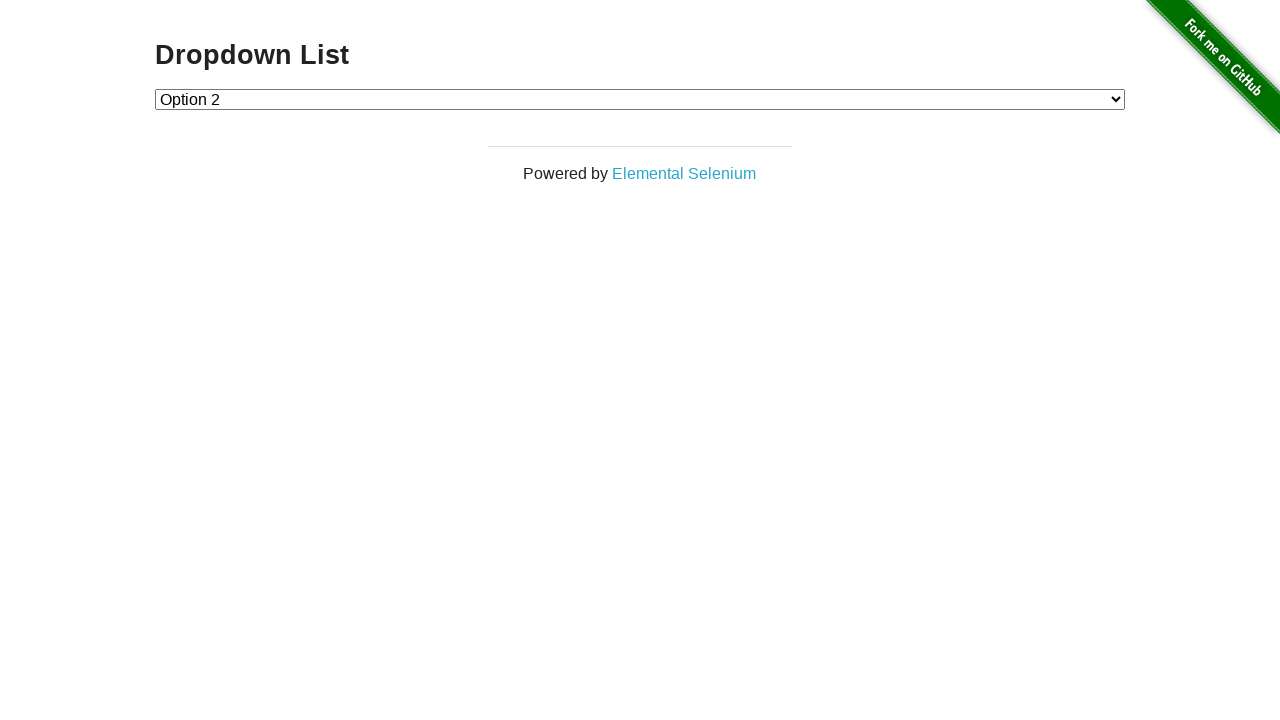

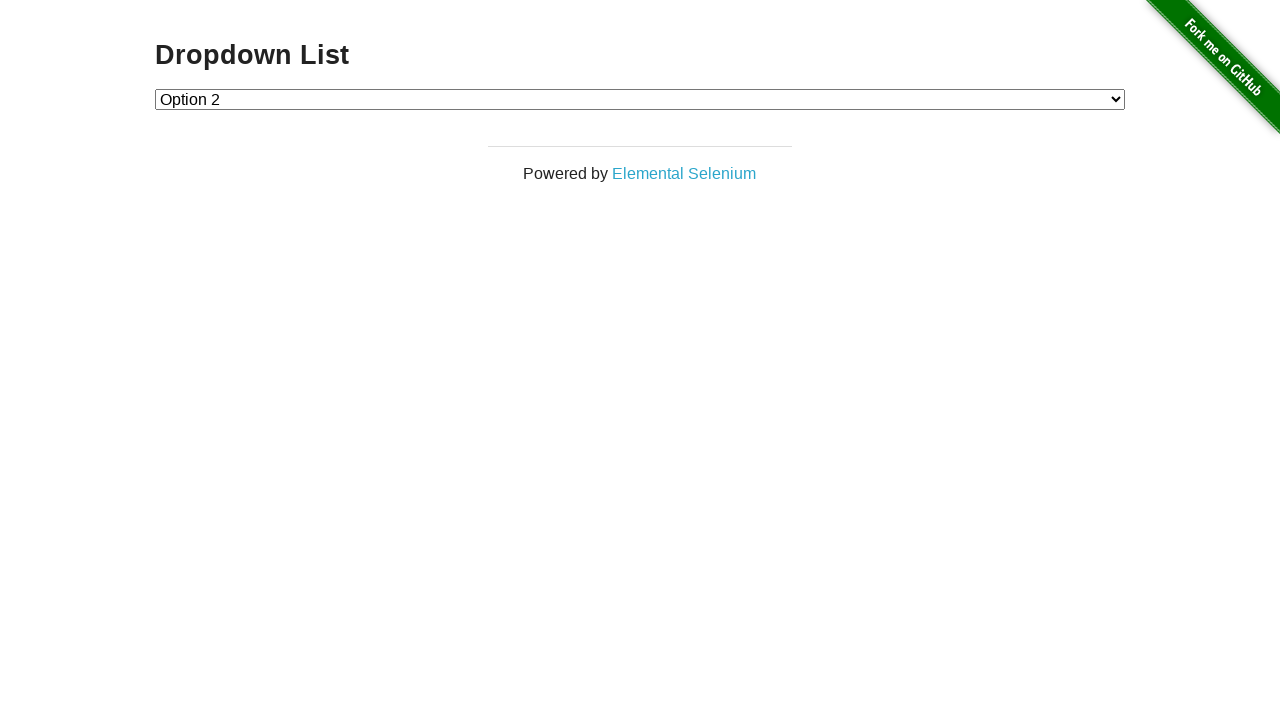